Navigates to the CoinGlass Funding Rate Heatmap page, adjusts the color slider to the leftmost position using keyboard controls, and changes the time period filter to "6 month".

Starting URL: https://www.coinglass.com/FundingRateHeatMap

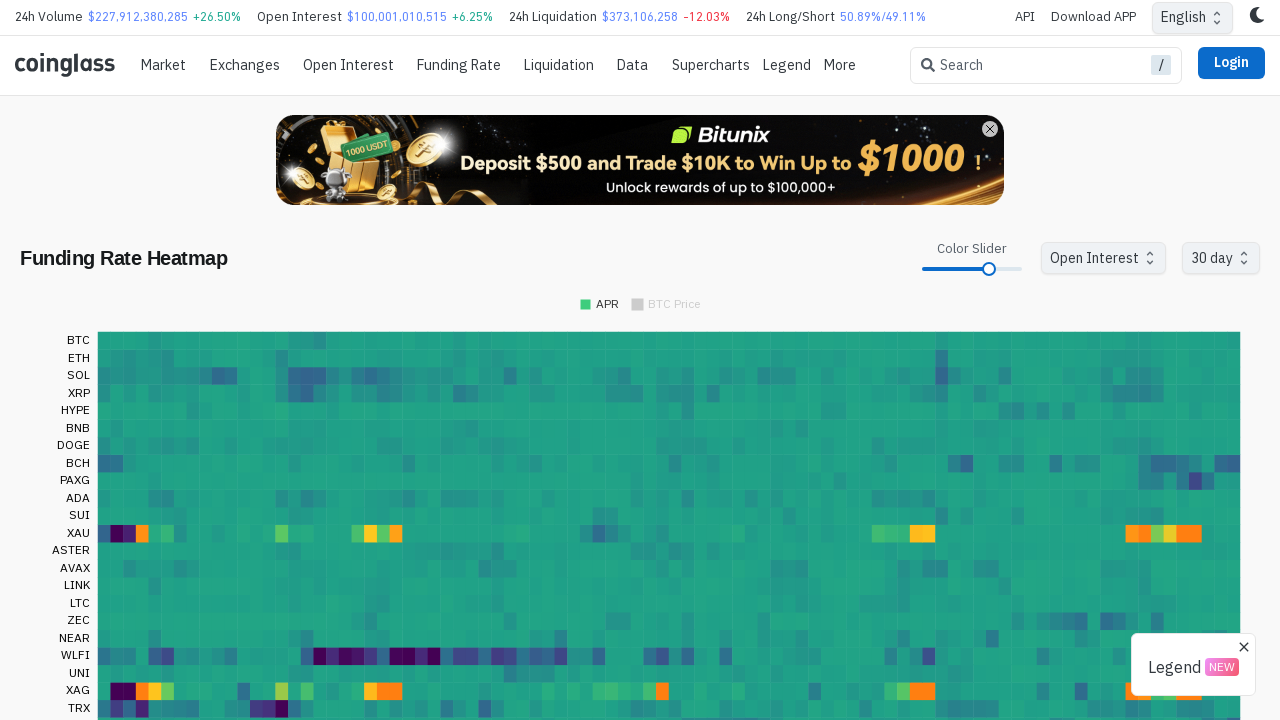

Waited for heatmap chart to load
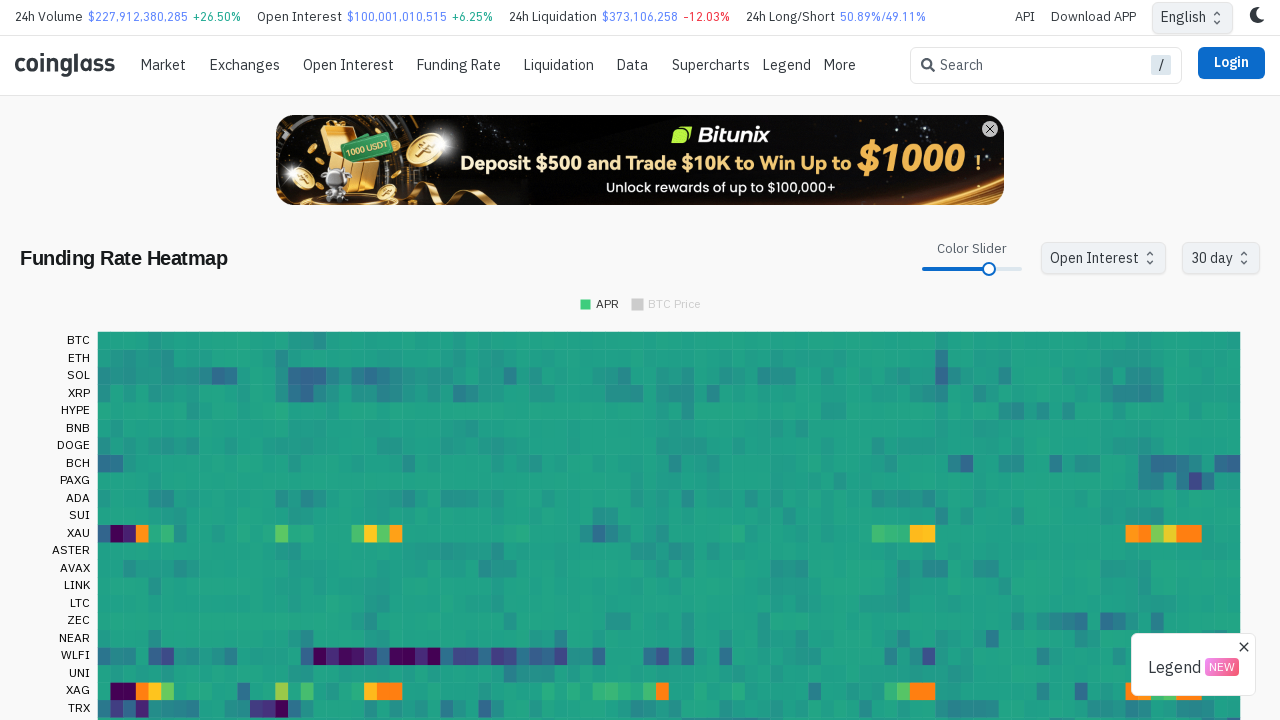

Waited 3 seconds for heatmap to fully render
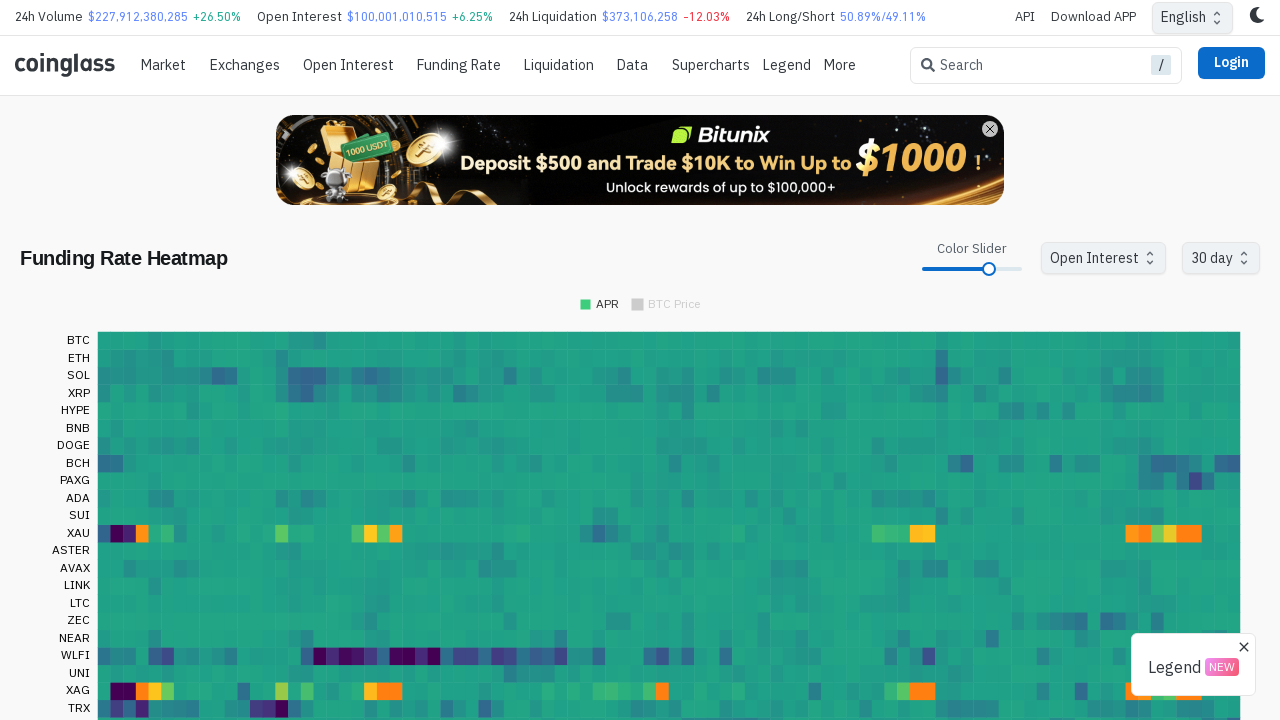

Clicked on the color slider handle to focus it at (989, 269) on .ant-slider-handle
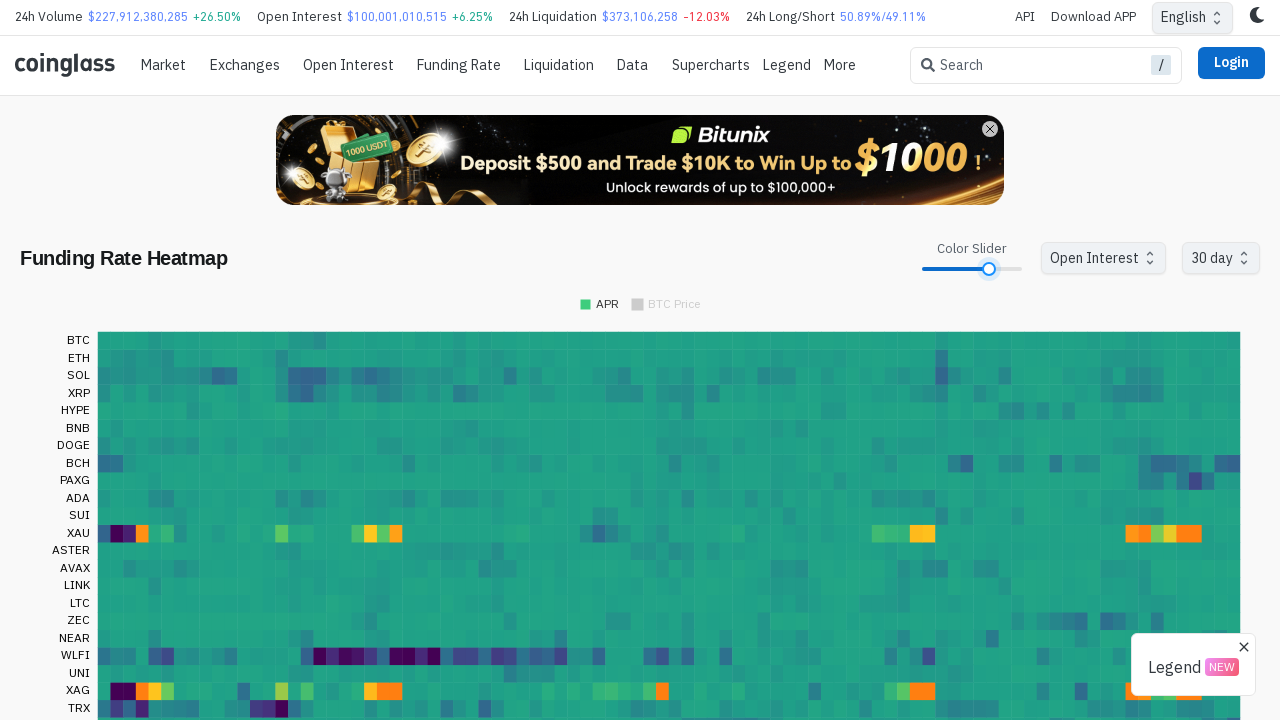

Waited 500ms after clicking slider handle
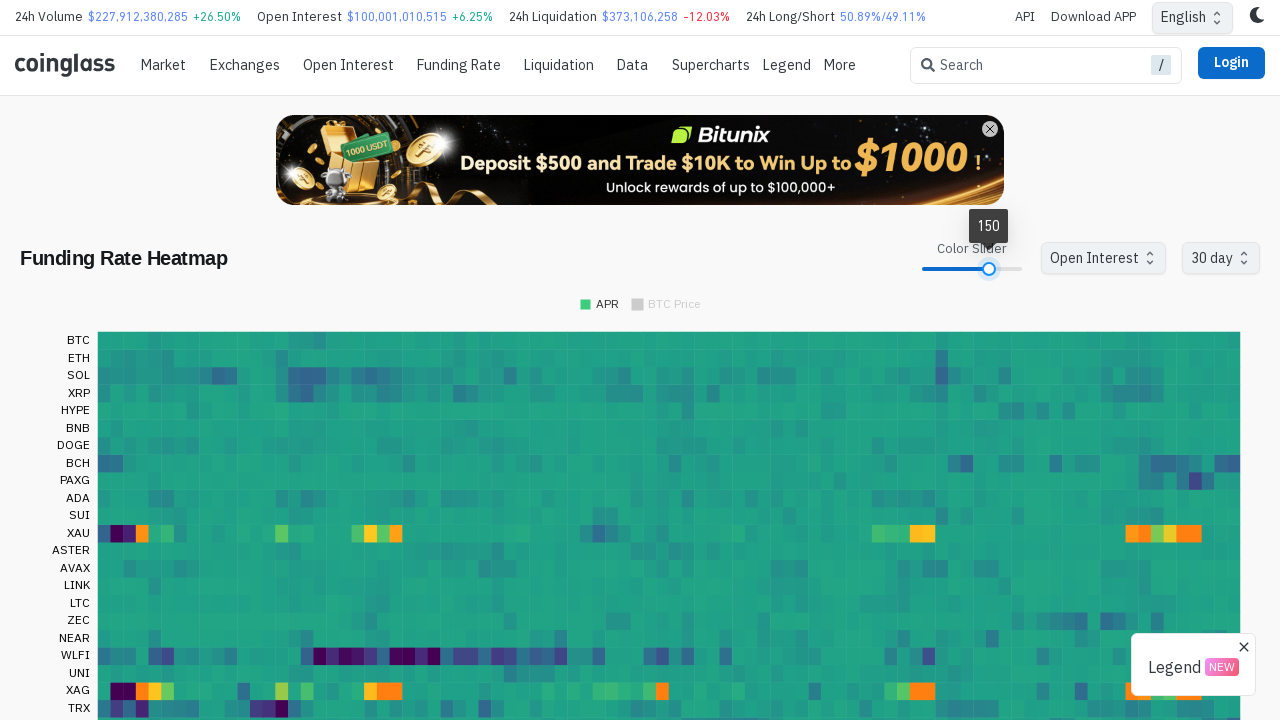

Pressed ArrowLeft 100 times to move color slider to leftmost position on .ant-slider-handle
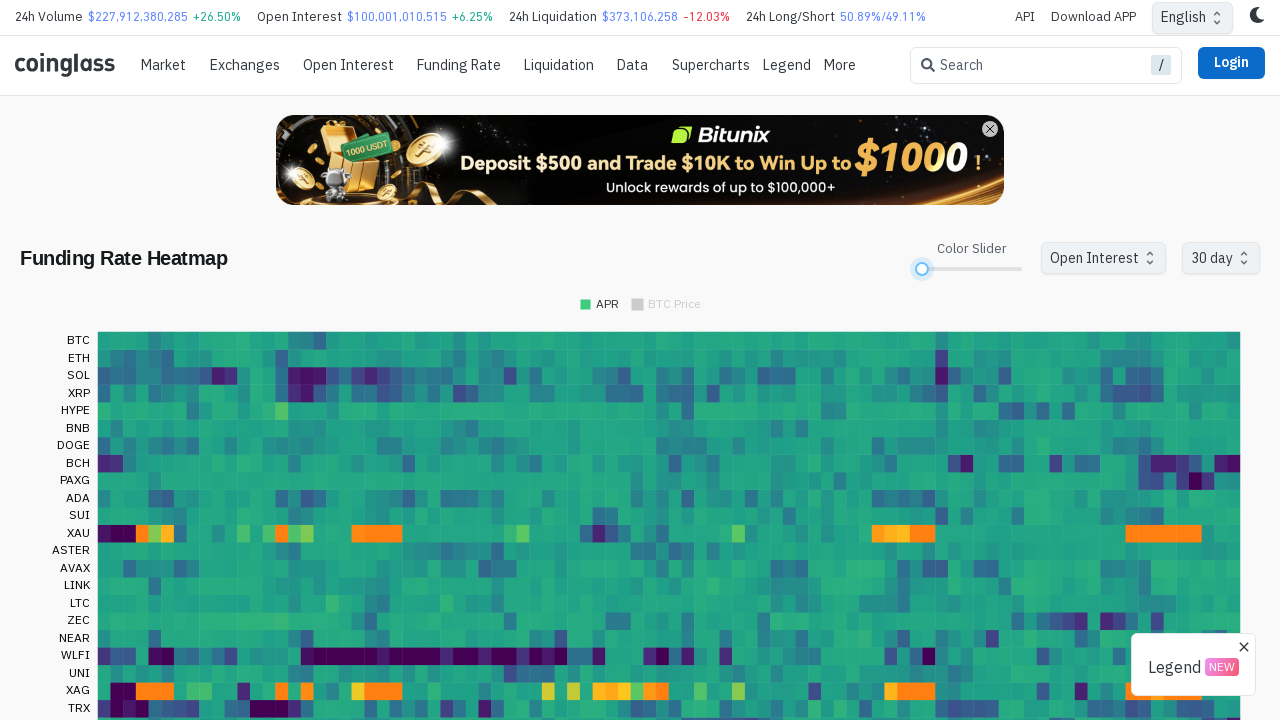

Waited 3 seconds for slider adjustment to complete
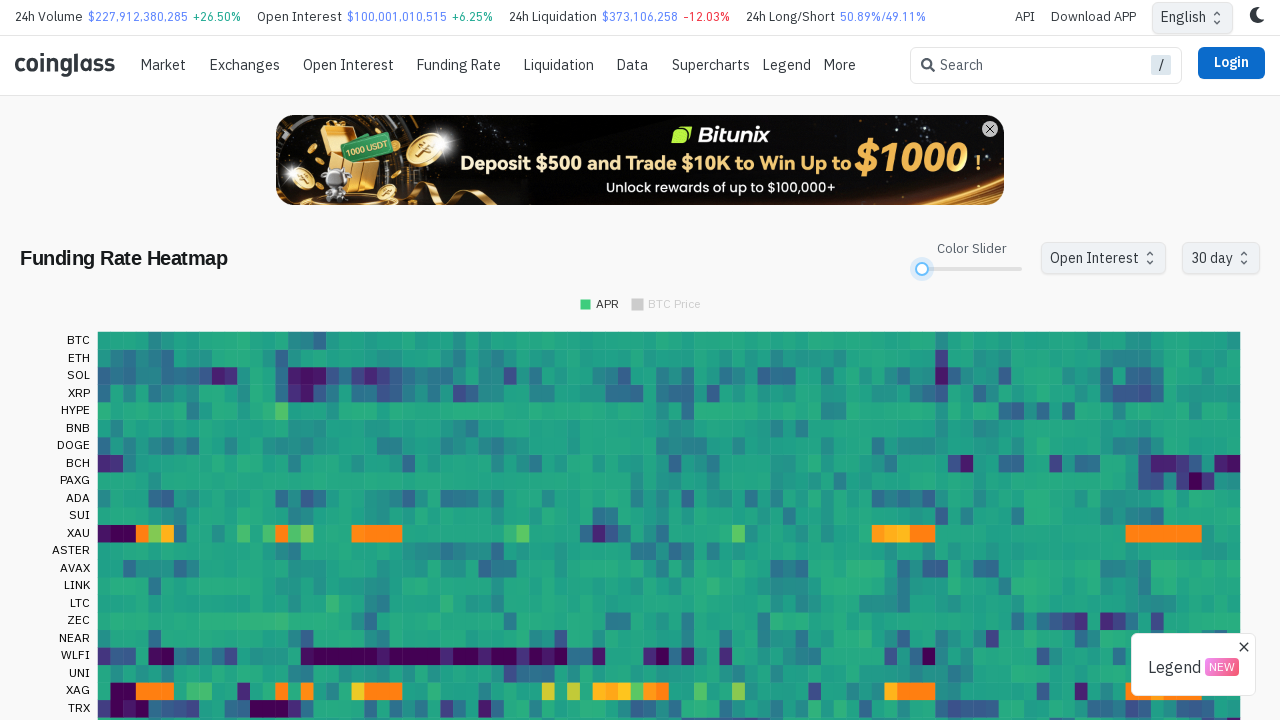

Clicked on the time period filter button to open dropdown at (1212, 258) on button:has-text('day'), button:has-text('month'), button:has-text('Year') >> nth
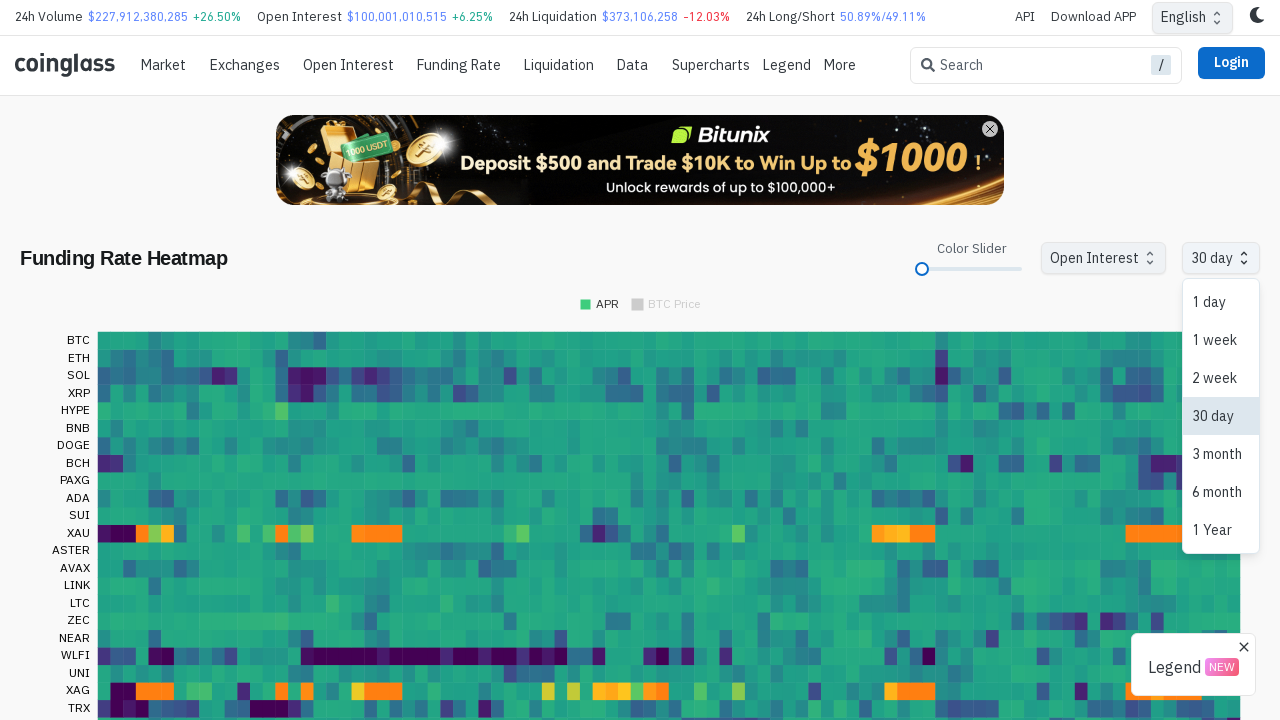

Waited 1 second for period dropdown to appear
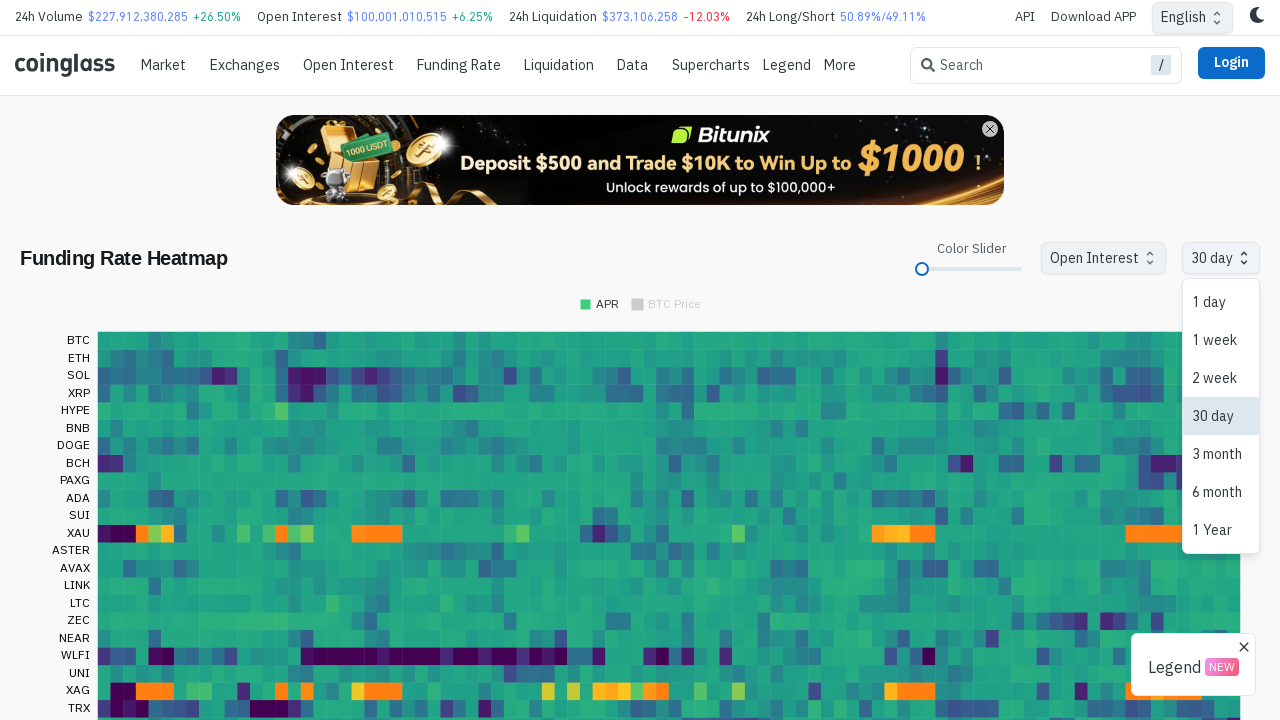

Selected '6 month' option from the time period dropdown at (1221, 492) on li:text('6 month')
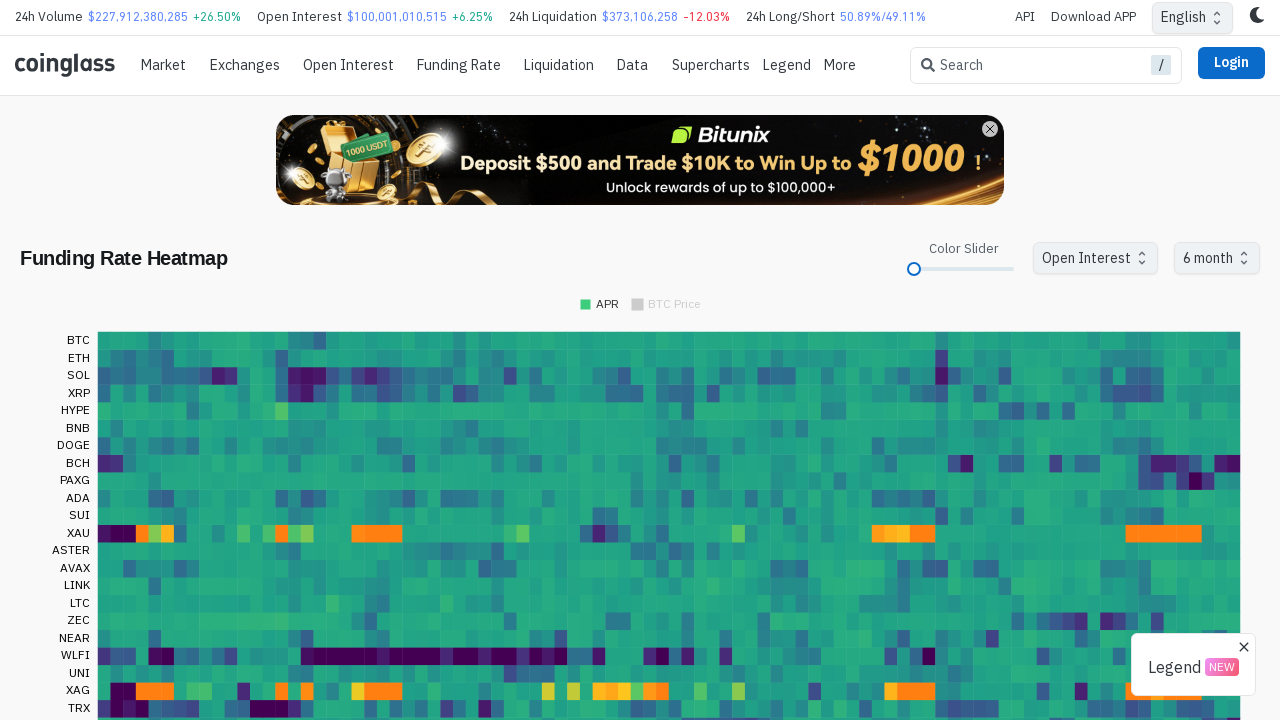

Waited 10 seconds for heatmap data to reload with 6 month period
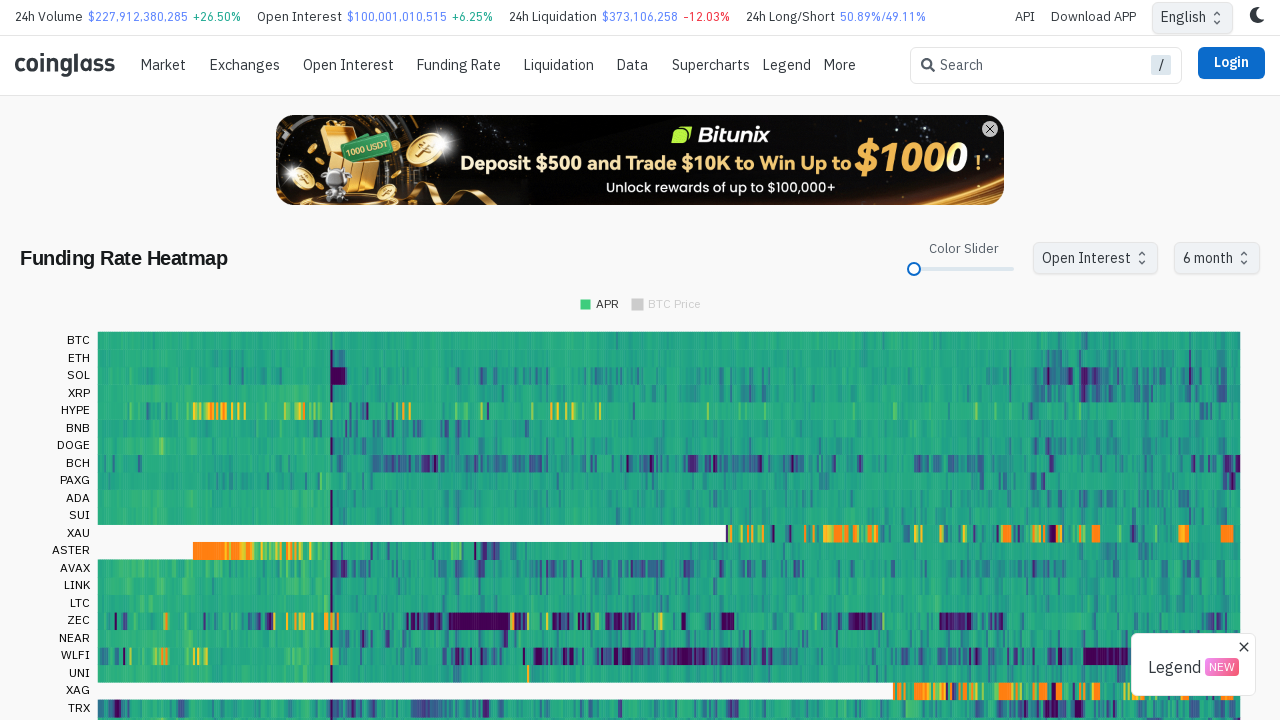

Verified that heatmap chart is still displayed after changes
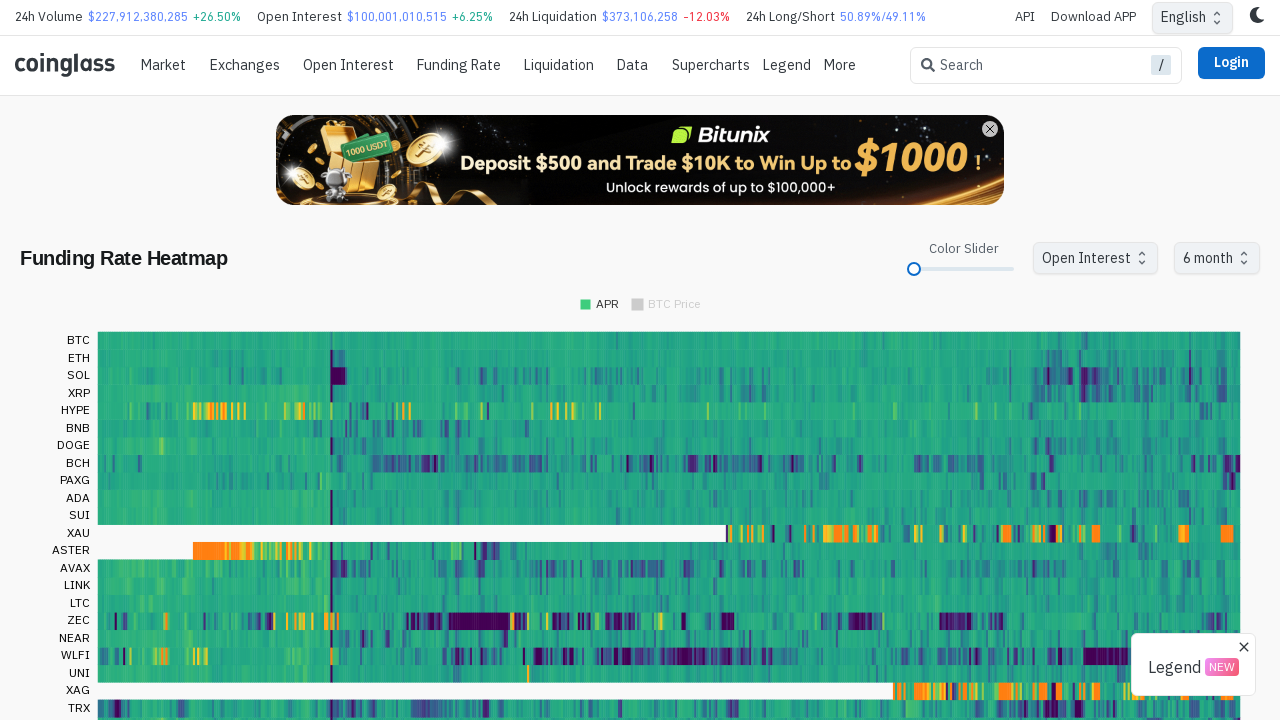

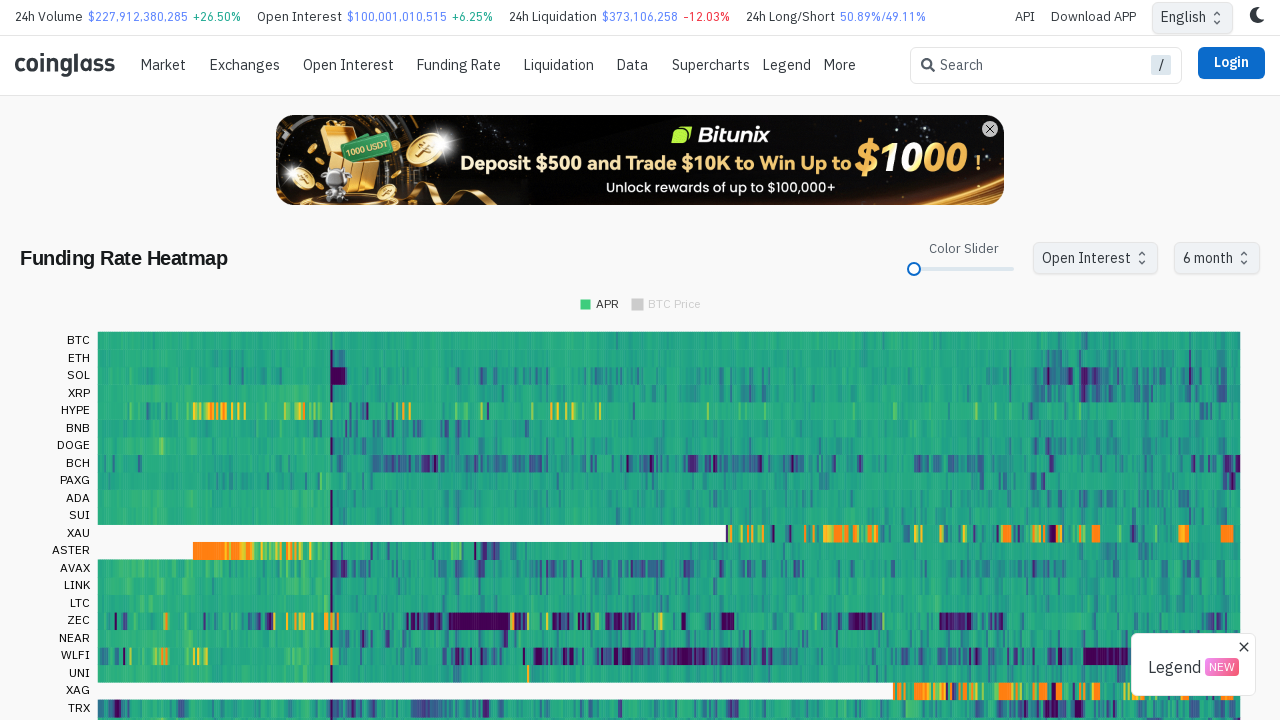